Tests handling multiple browser windows by clicking a link to open a new window, switching to it, verifying its content, closing it, and switching back to the original window to verify its content.

Starting URL: https://the-internet.herokuapp.com/windows

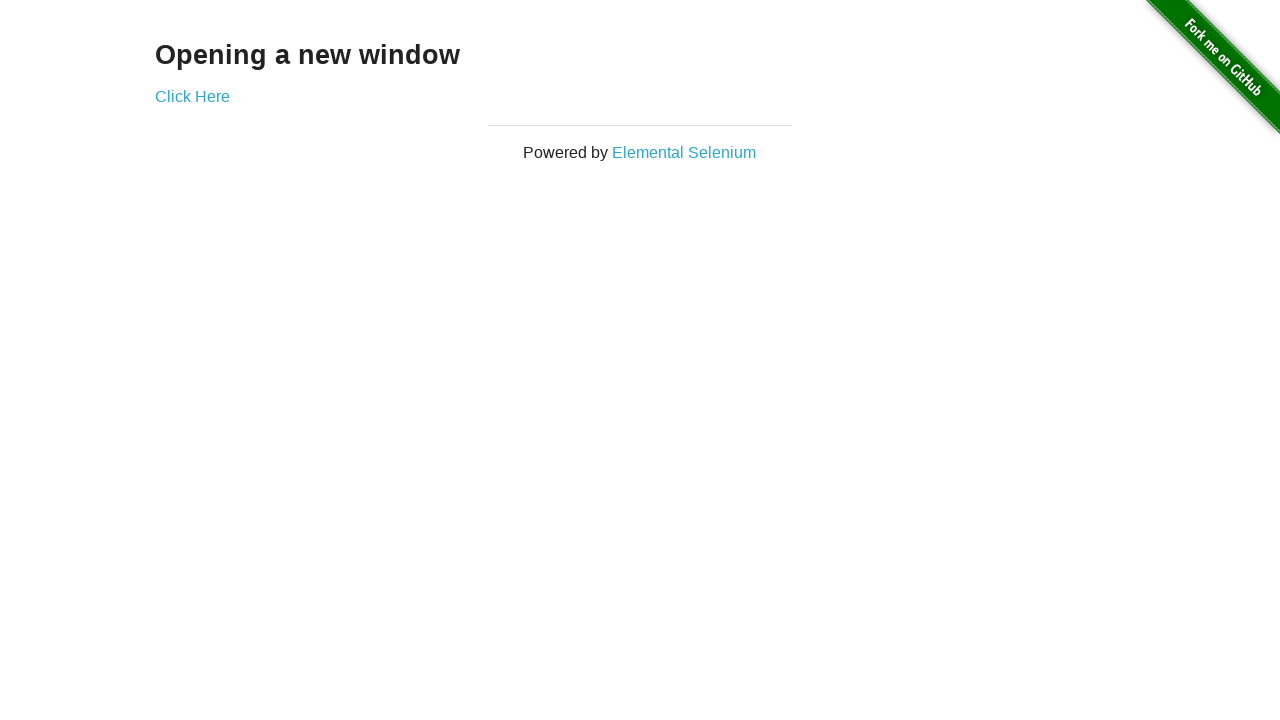

Clicked 'Click Here' link and new window opened at (192, 96) on text=Click Here
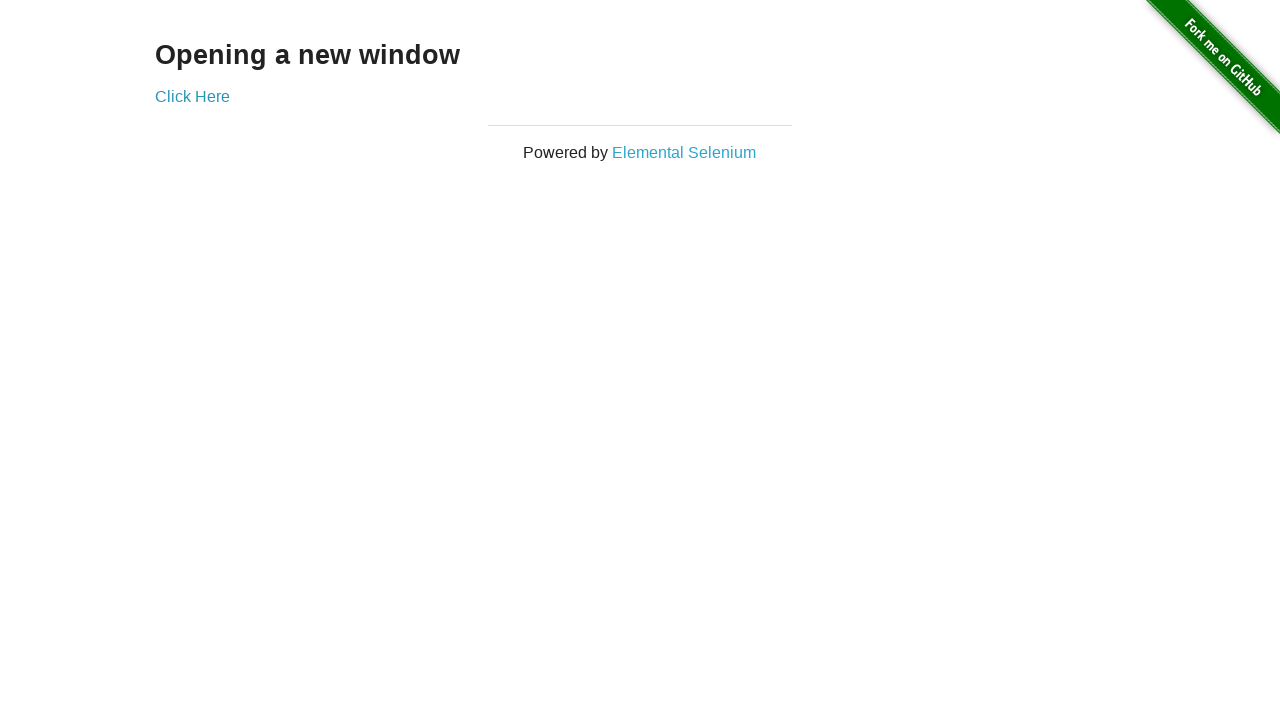

New window finished loading
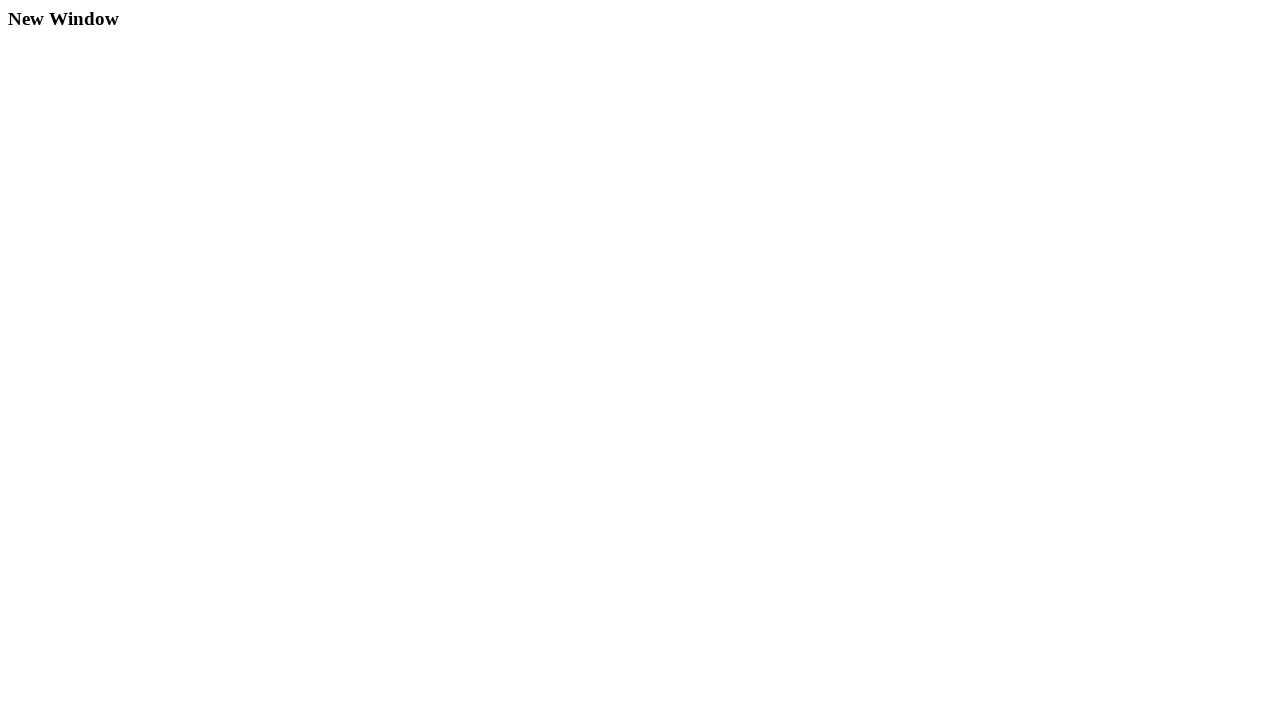

Verified new window contains 'New Window' content
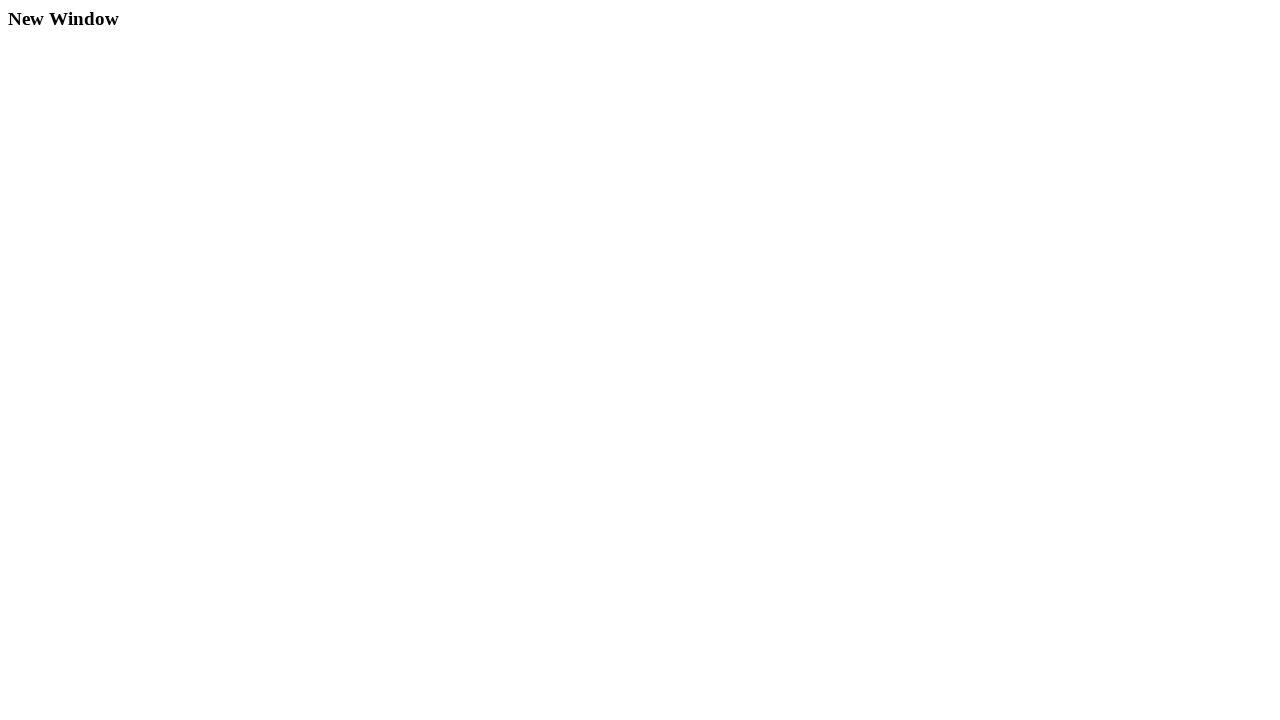

Closed the new window
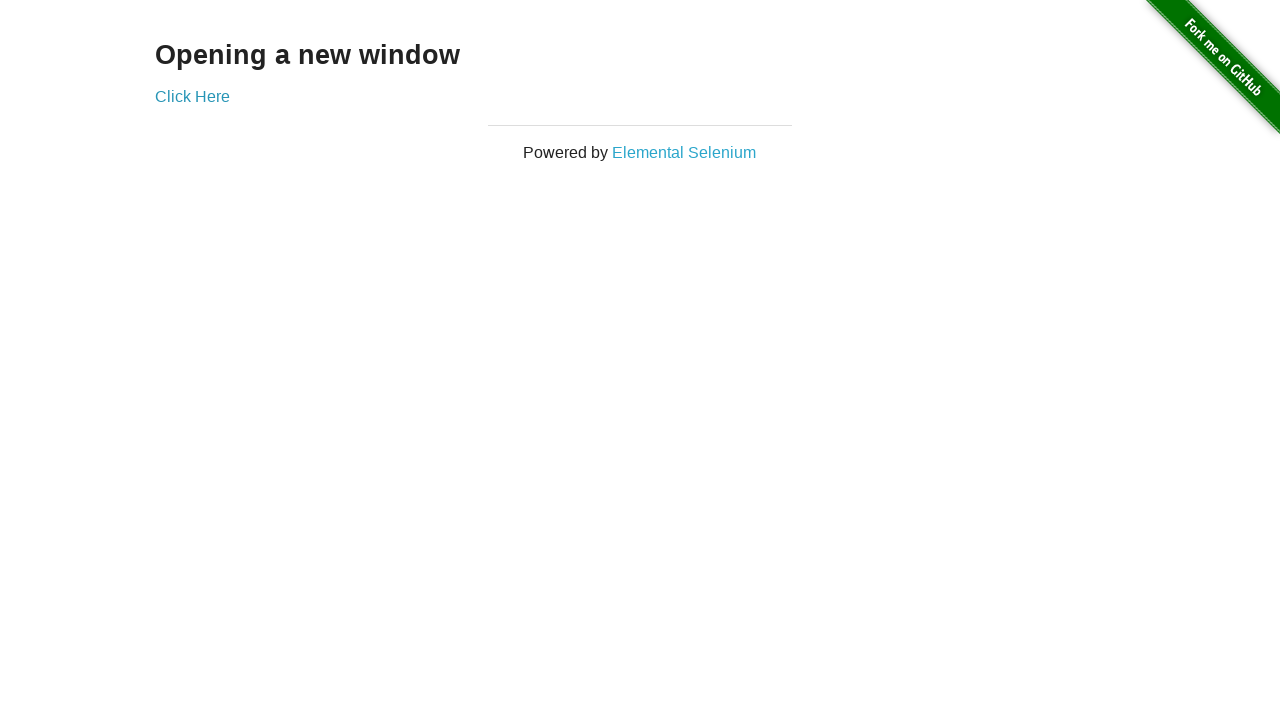

Verified original window contains 'Opening a new window' content
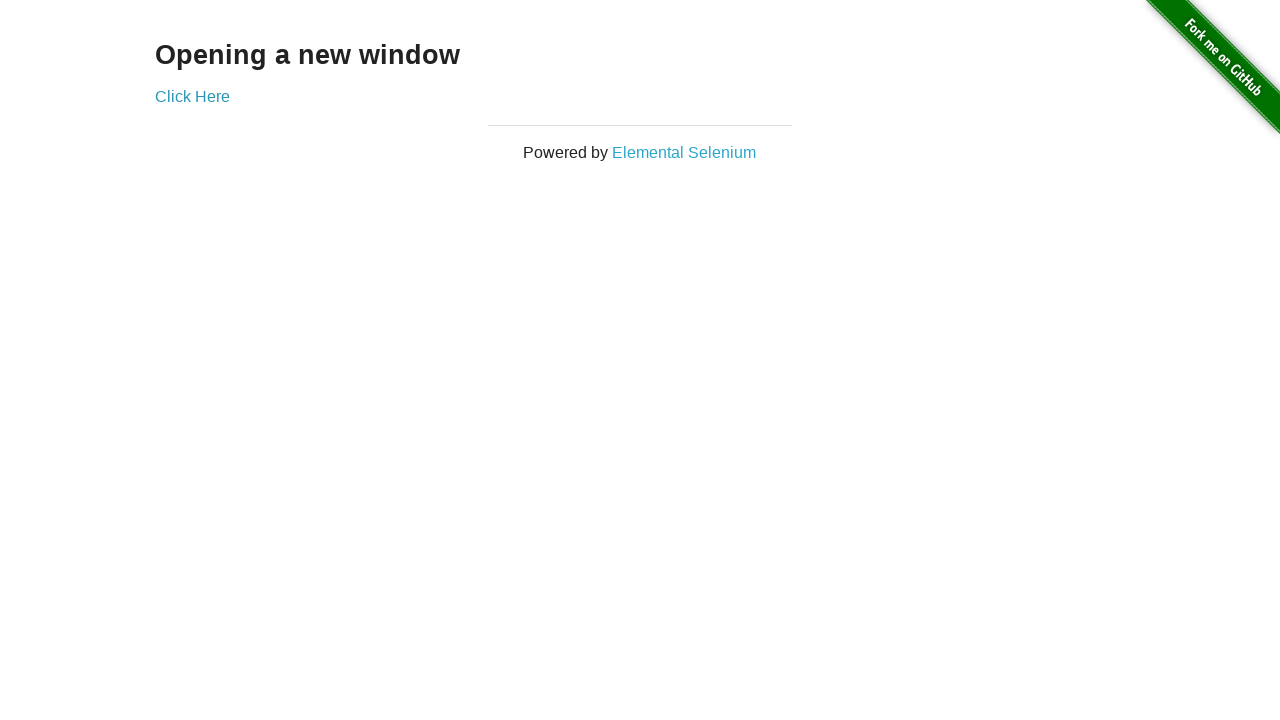

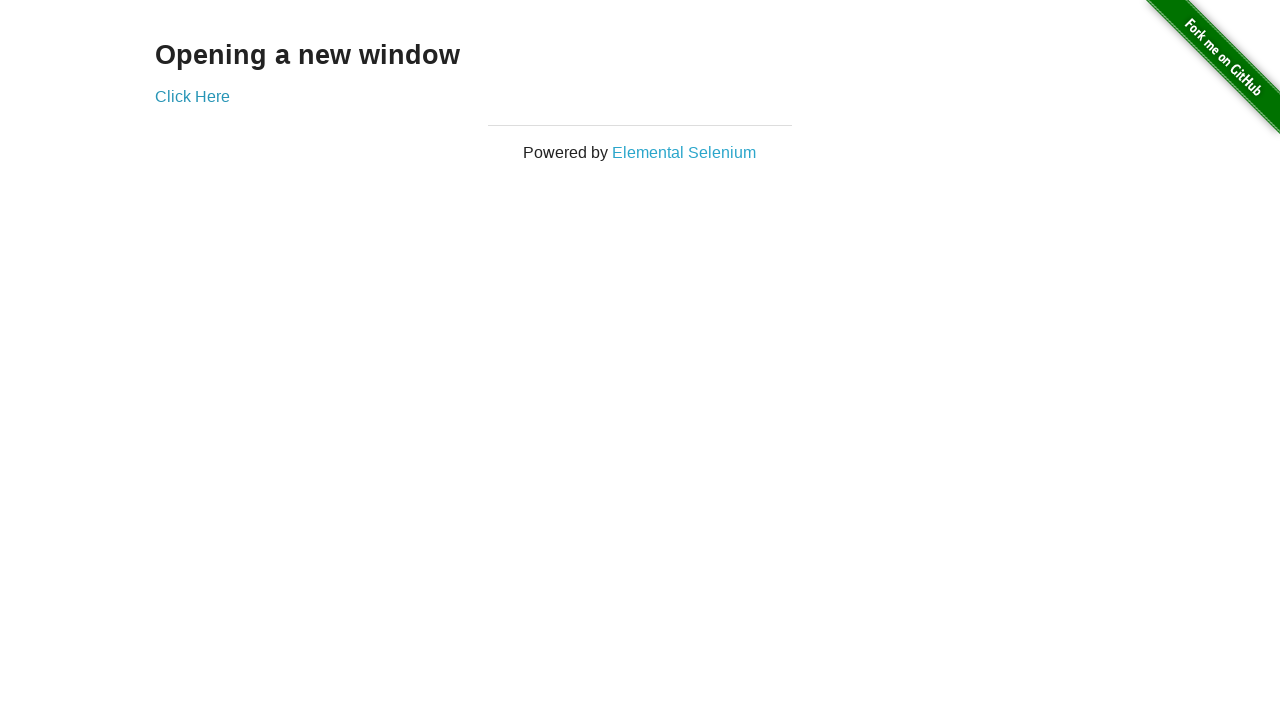